Tests iframe functionality by switching to an iframe and verifying the text content inside equals "Your content goes here."

Starting URL: http://the-internet.herokuapp.com/iframe

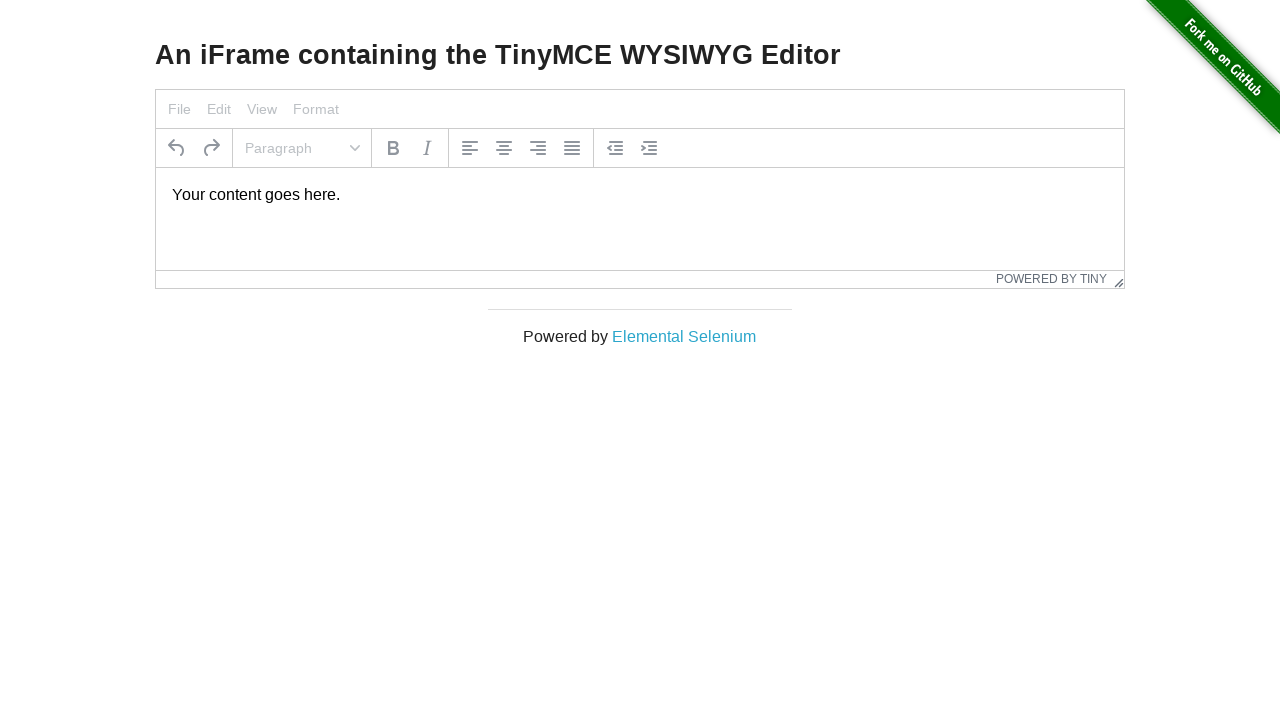

Navigated to iframe test page
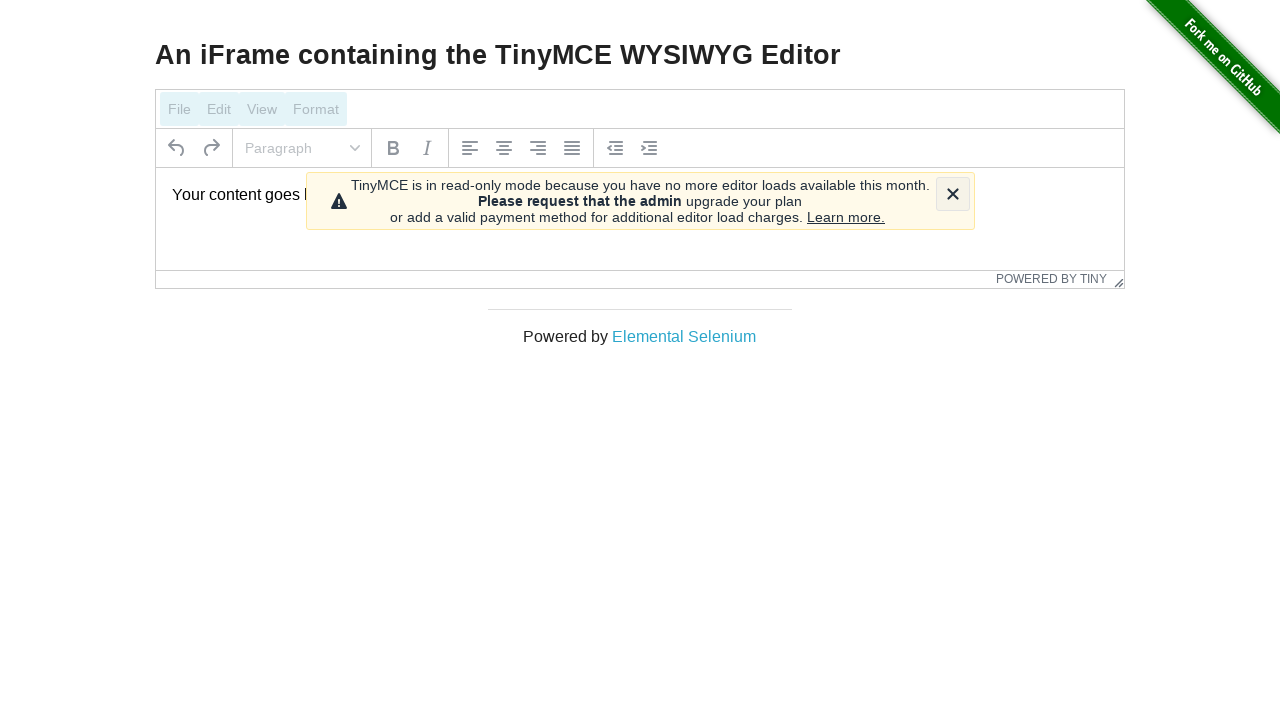

Located iframe with ID 'mce_0_ifr'
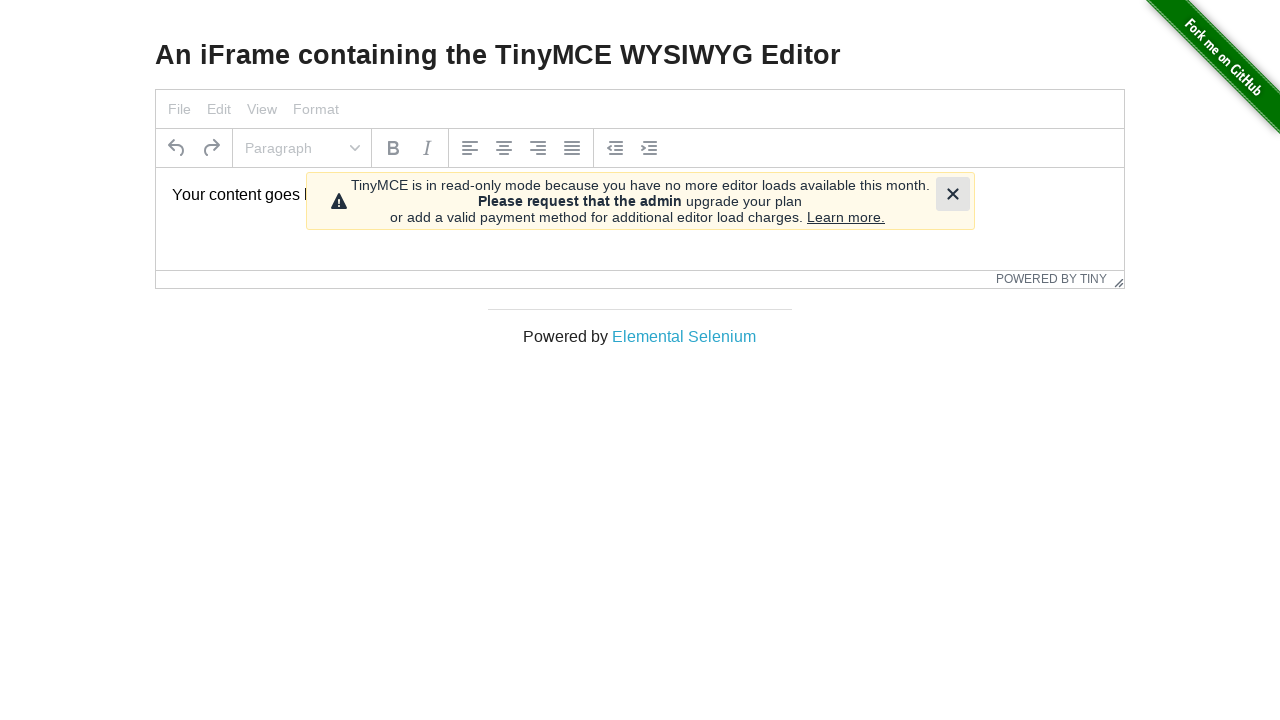

Retrieved text content from iframe element with ID 'tinymce'
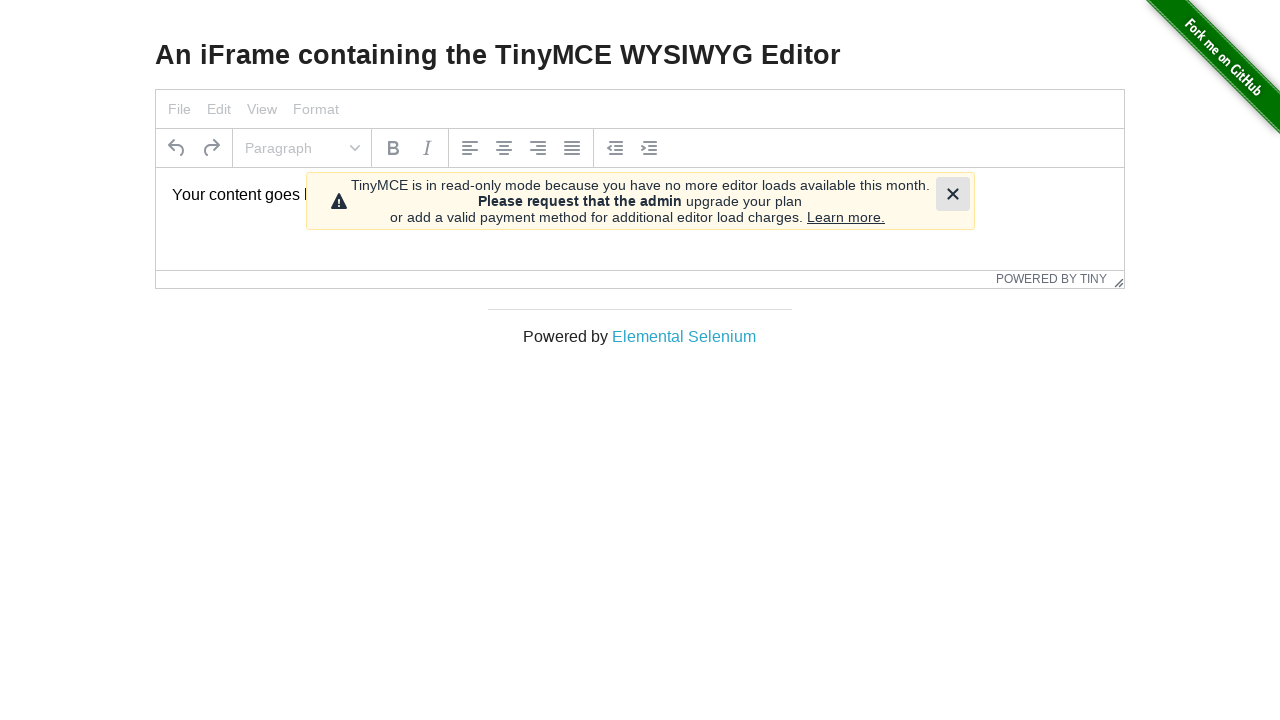

Verified iframe text content equals 'Your content goes here.'
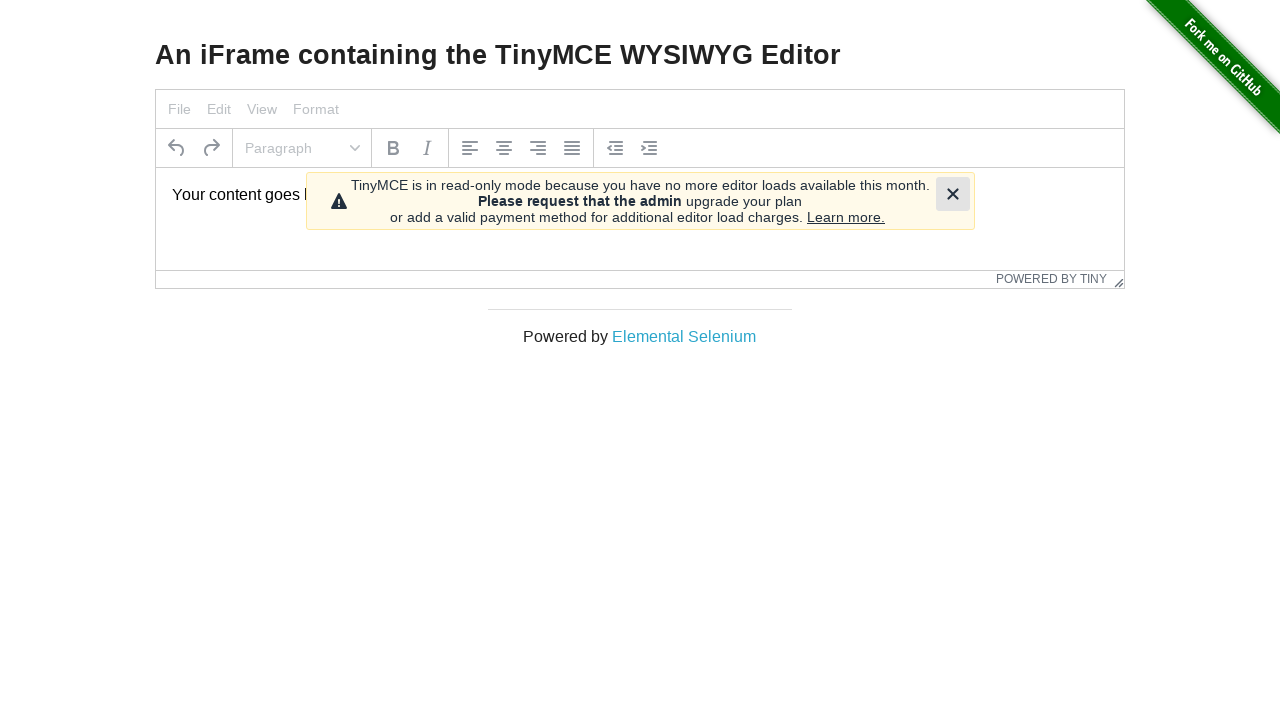

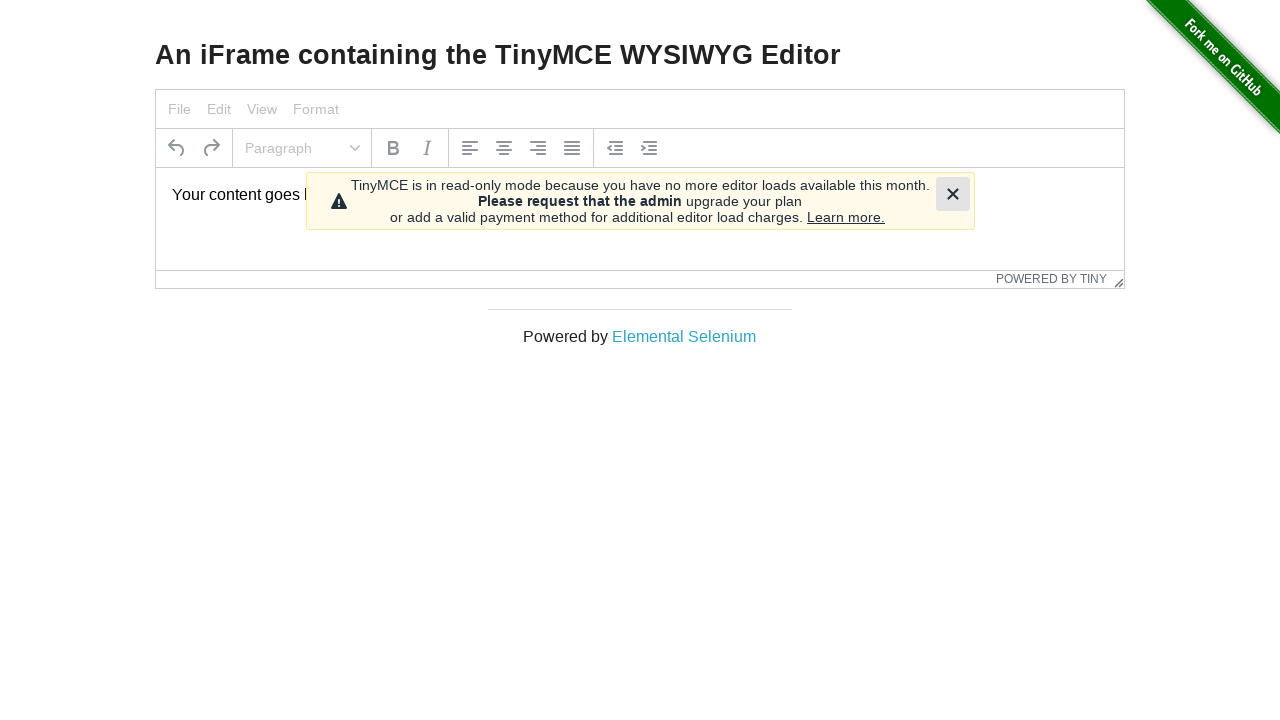